Tests checkbox functionality on a Selenium practice page by selecting all checkboxes and then deselecting them all.

Starting URL: https://www.tutorialspoint.com/selenium/practice/selenium_automation_practice.php

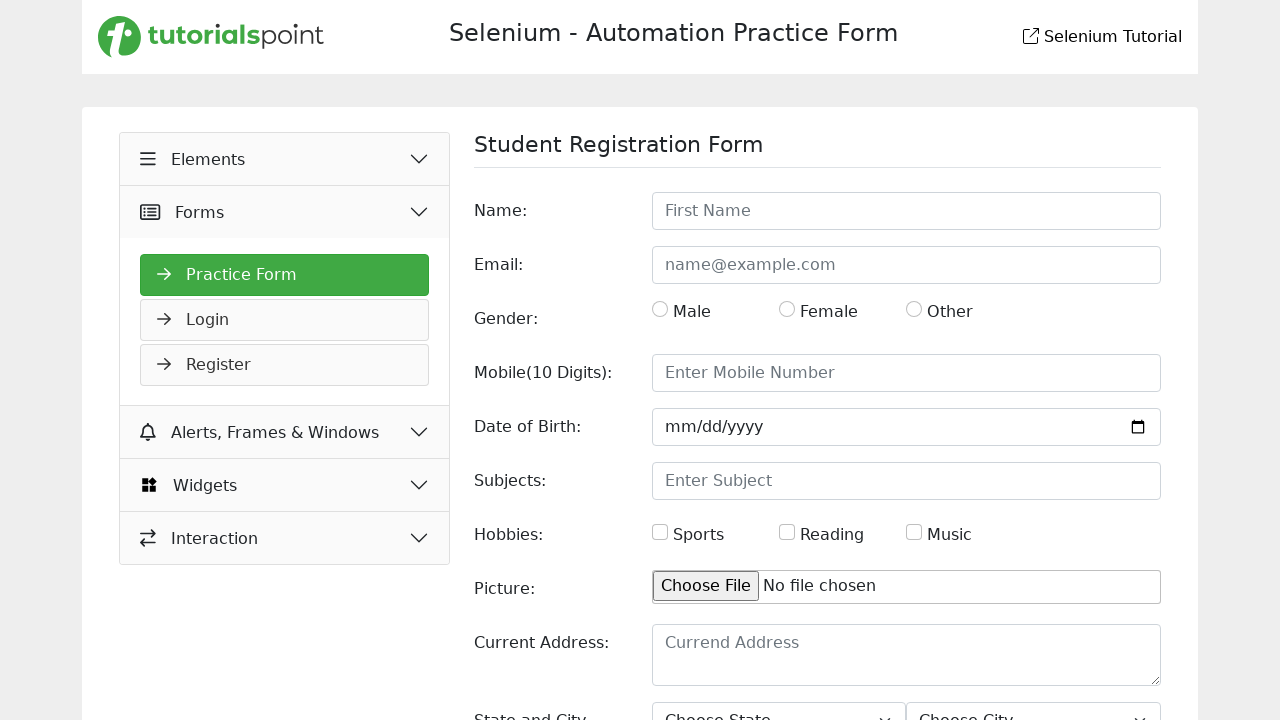

Waited for checkboxes to load on the page
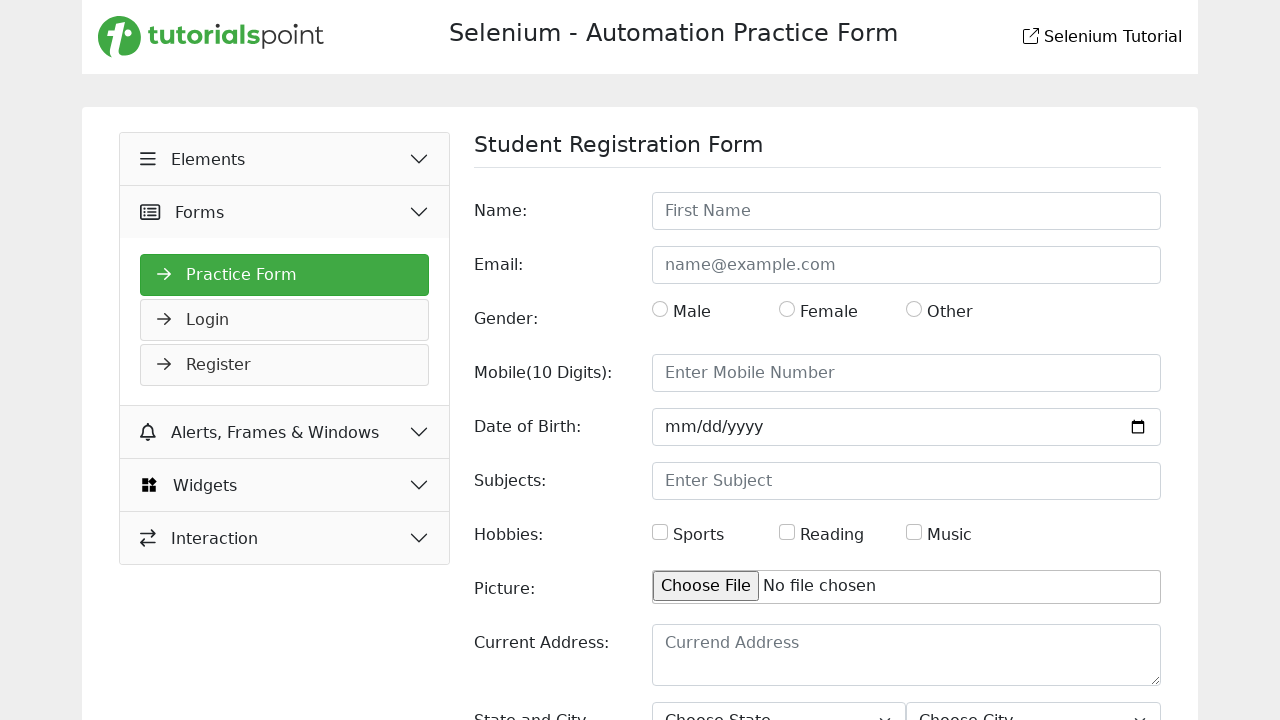

Located all checkbox elements on the page
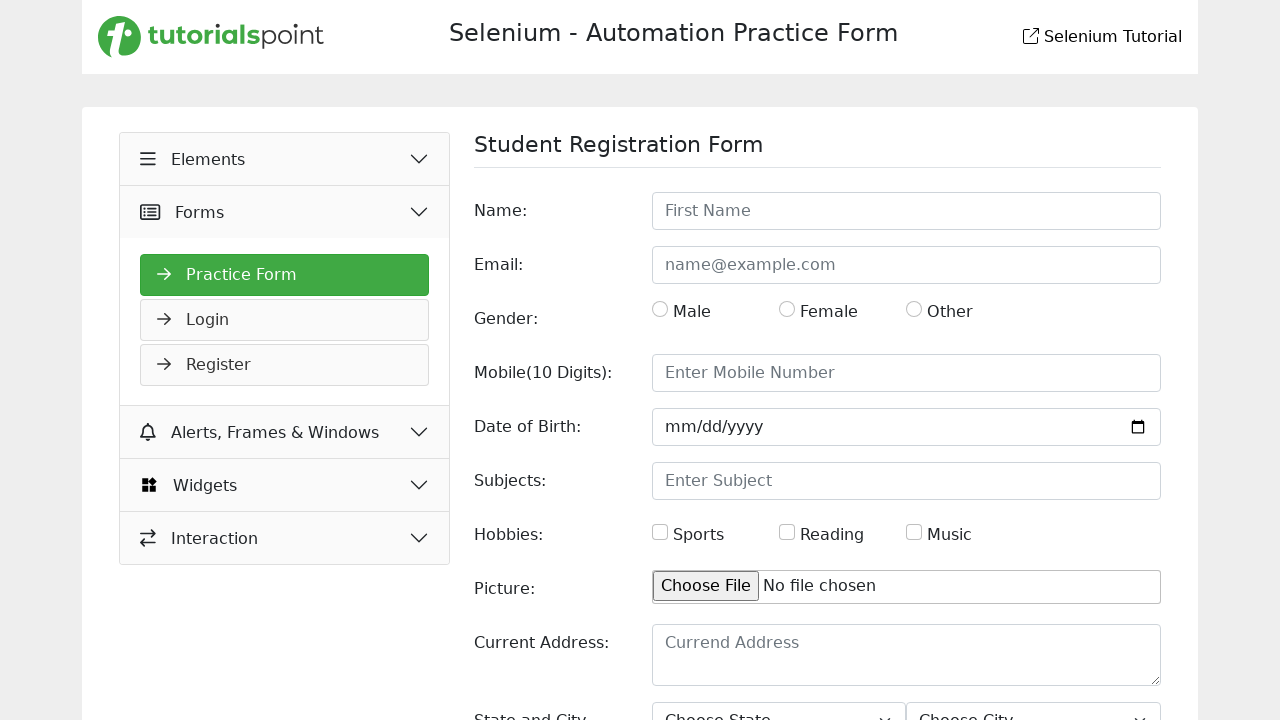

Found 3 checkboxes on the page
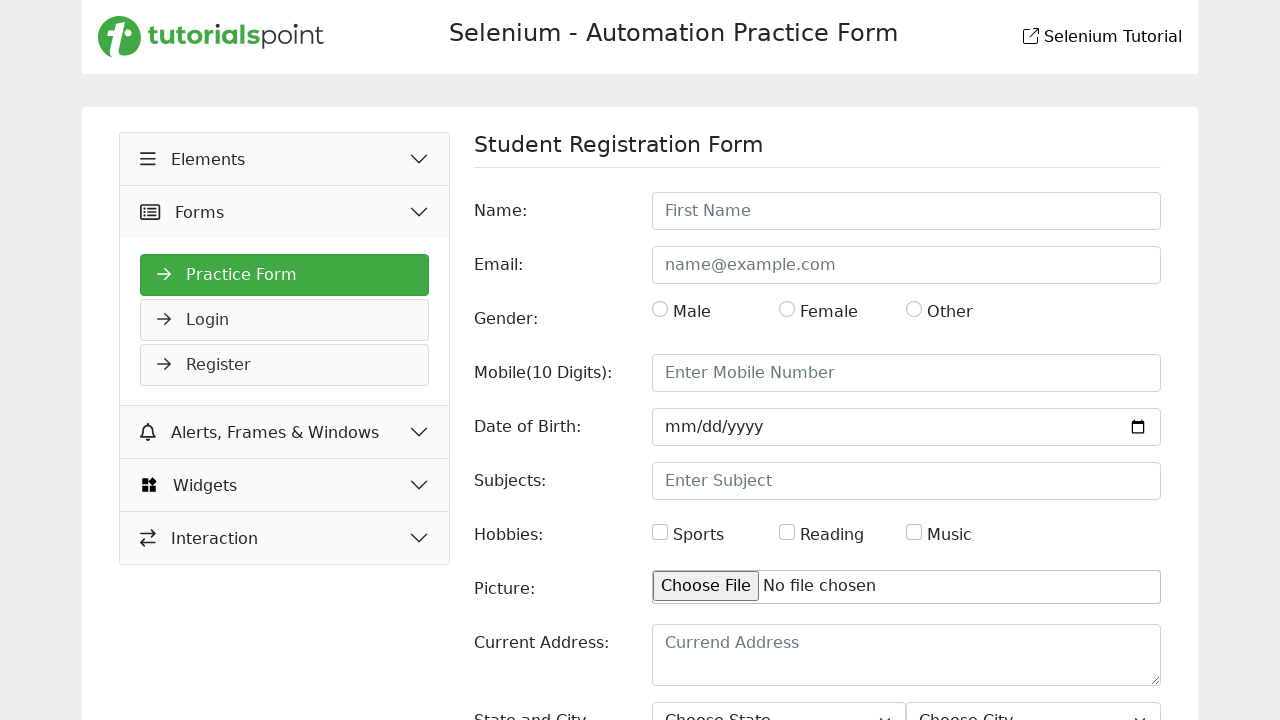

Selected checkbox 1 of 3 at (660, 532) on input[type='checkbox'] >> nth=0
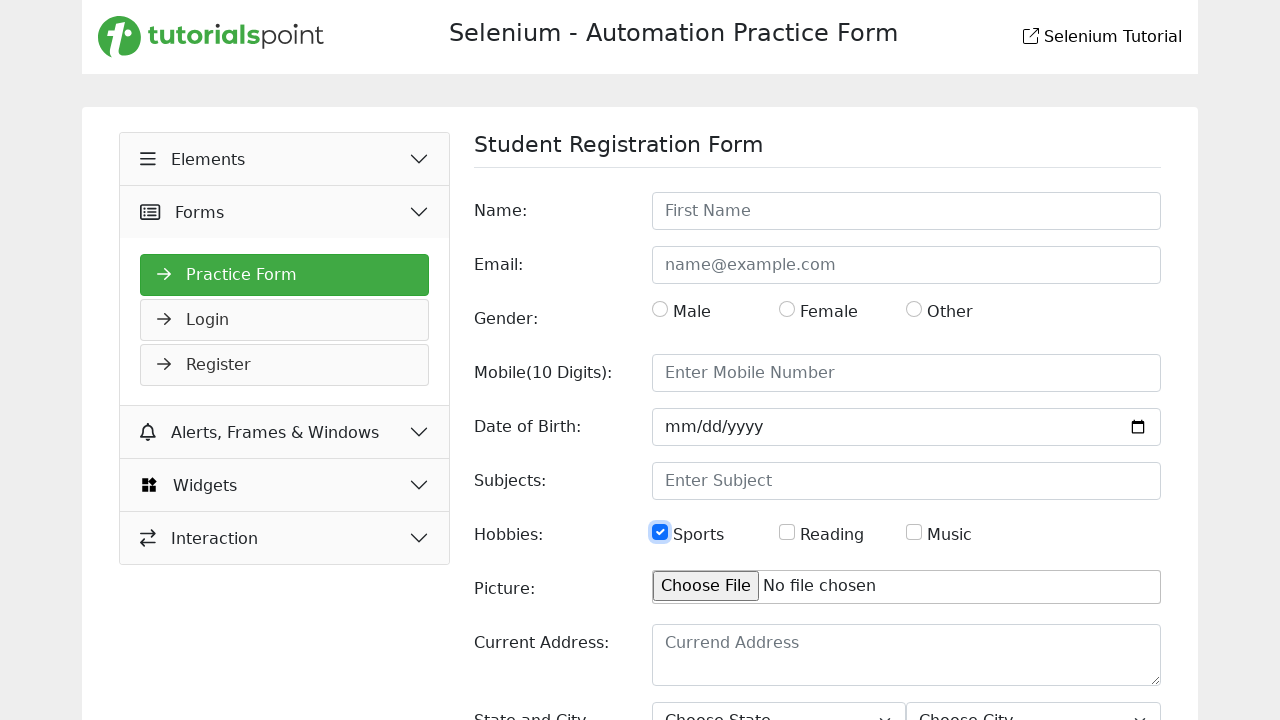

Selected checkbox 2 of 3 at (787, 532) on input[type='checkbox'] >> nth=1
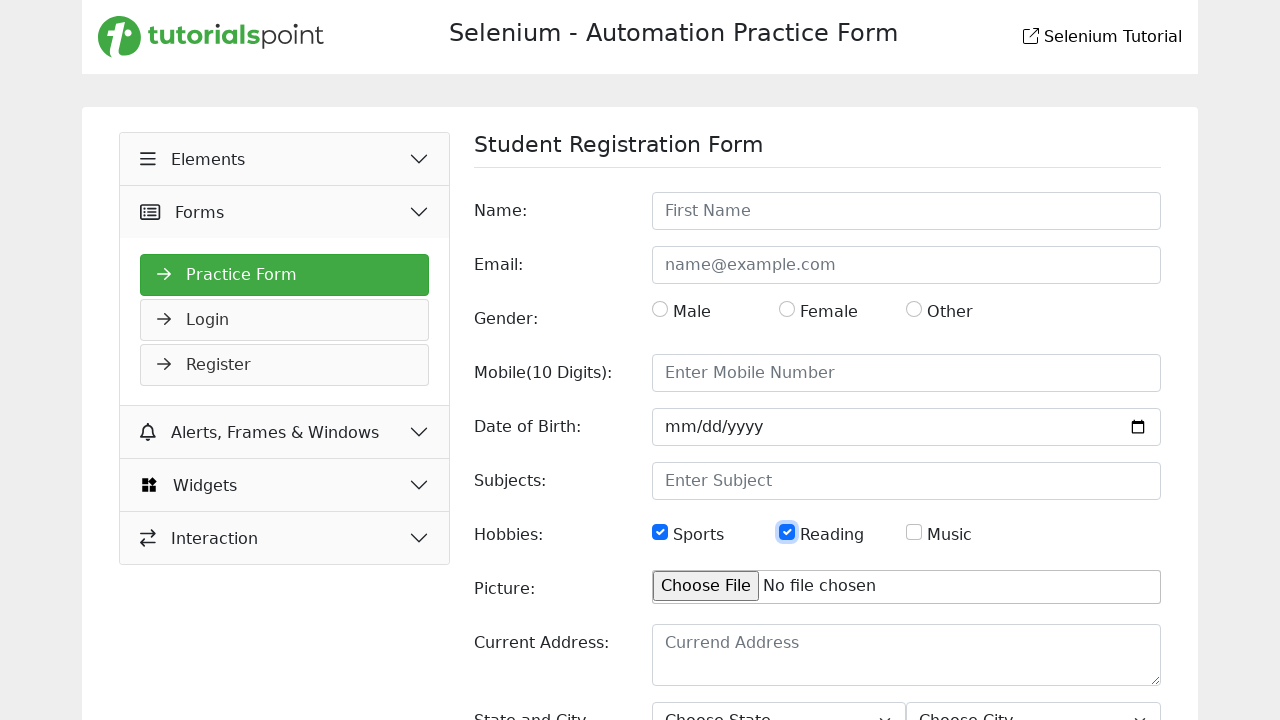

Selected checkbox 3 of 3 at (914, 532) on input[type='checkbox'] >> nth=2
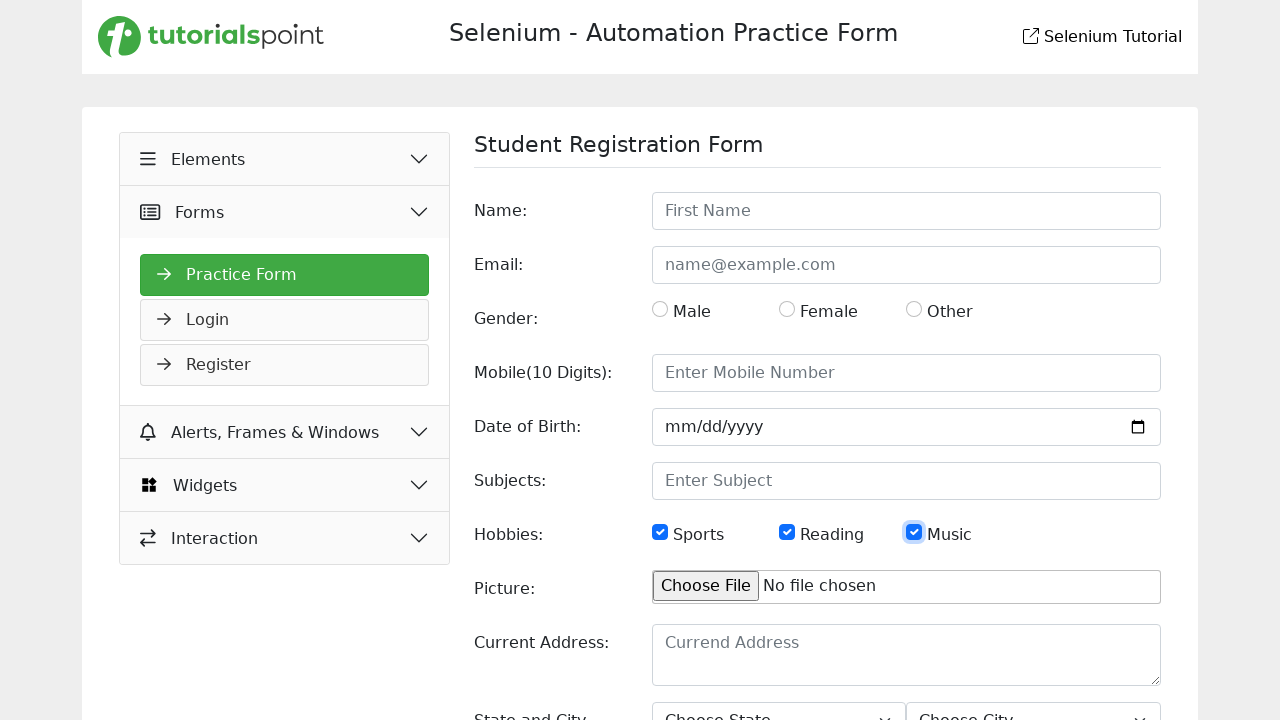

Deselected checkbox 1 of 3 at (660, 532) on input[type='checkbox'] >> nth=0
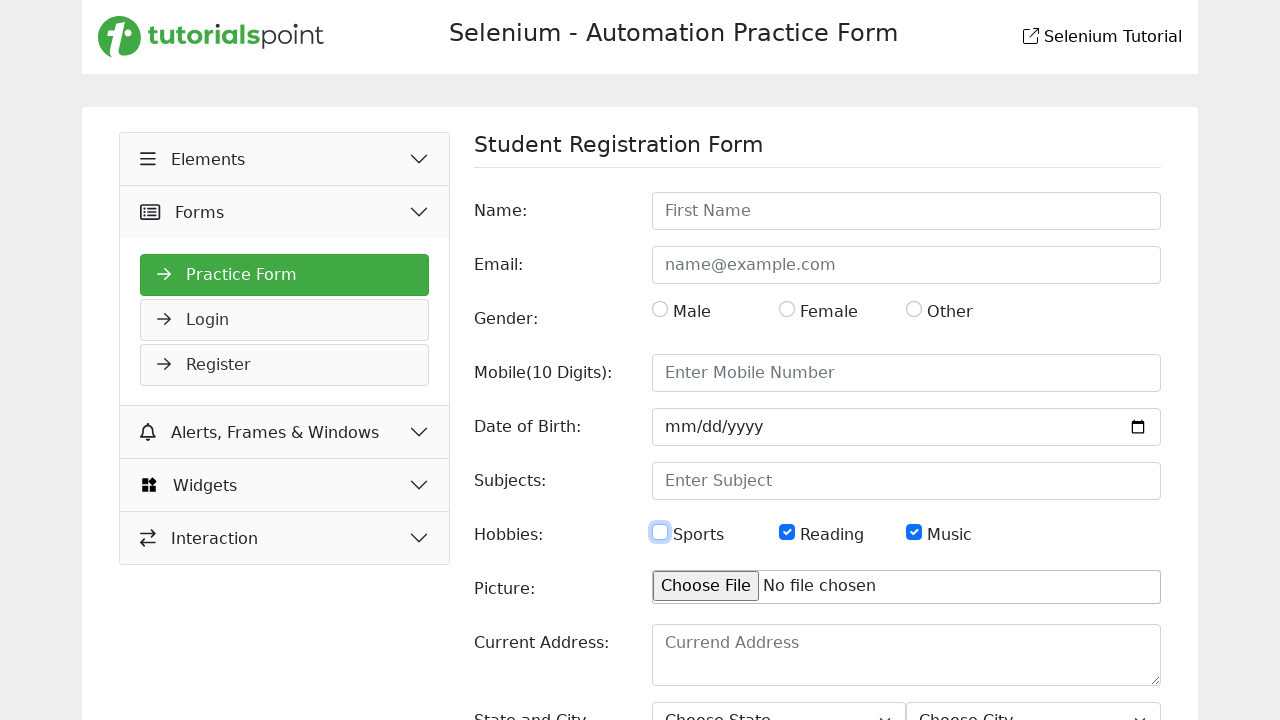

Deselected checkbox 2 of 3 at (787, 532) on input[type='checkbox'] >> nth=1
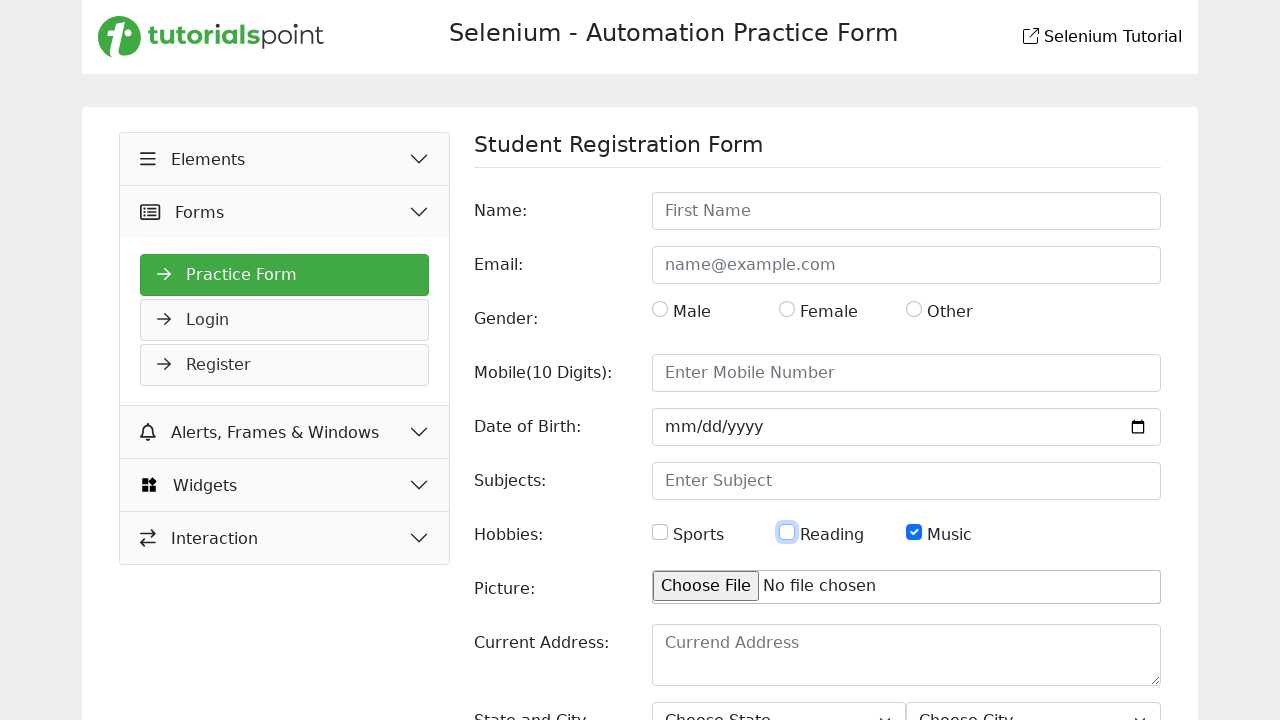

Deselected checkbox 3 of 3 at (914, 532) on input[type='checkbox'] >> nth=2
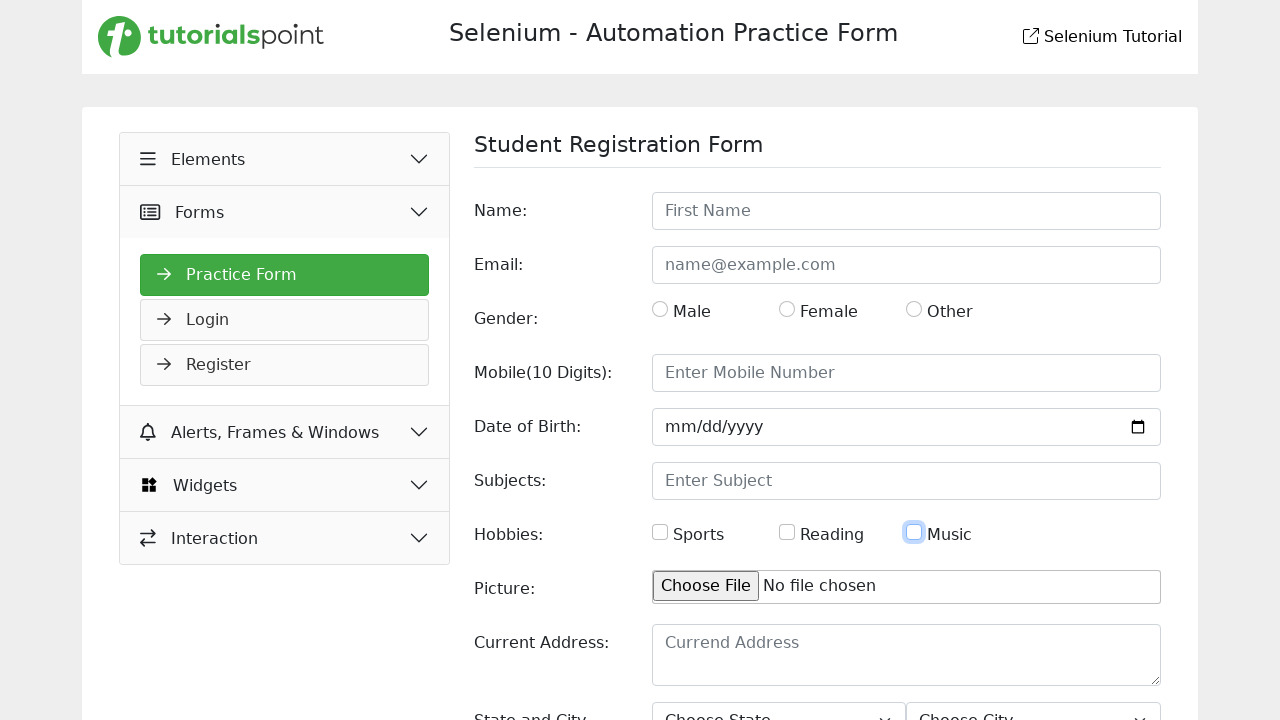

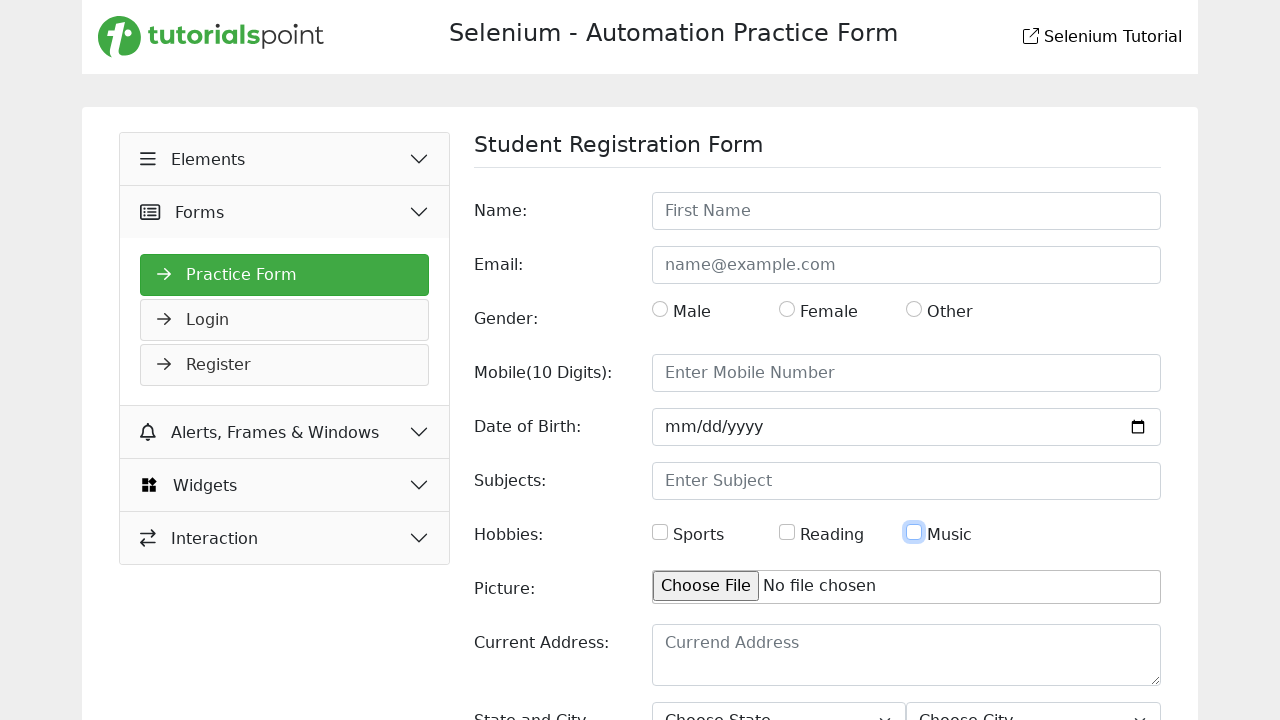